Navigates to a Selenium practice page and fills in a username field on a practice form designed for learning locators

Starting URL: https://rahulshettyacademy.com/locatorspractice/

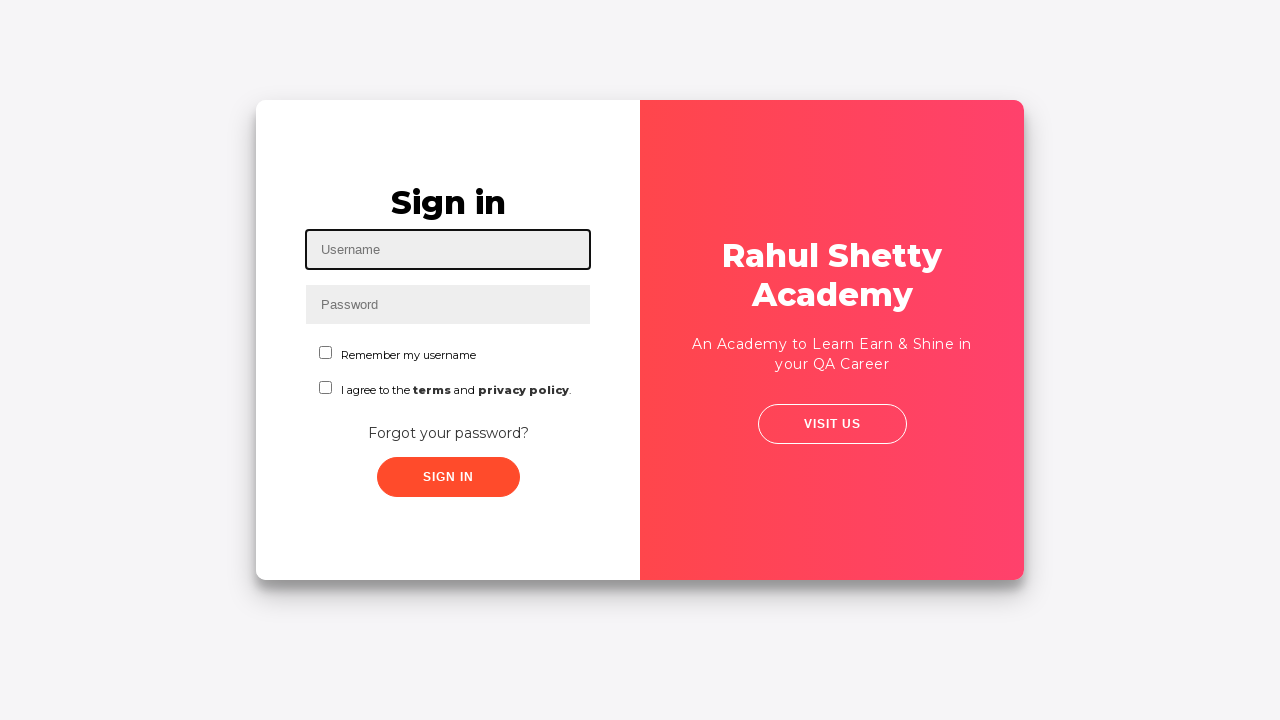

Filled username field with 'Ashok@gmail.com' on #inputUsername
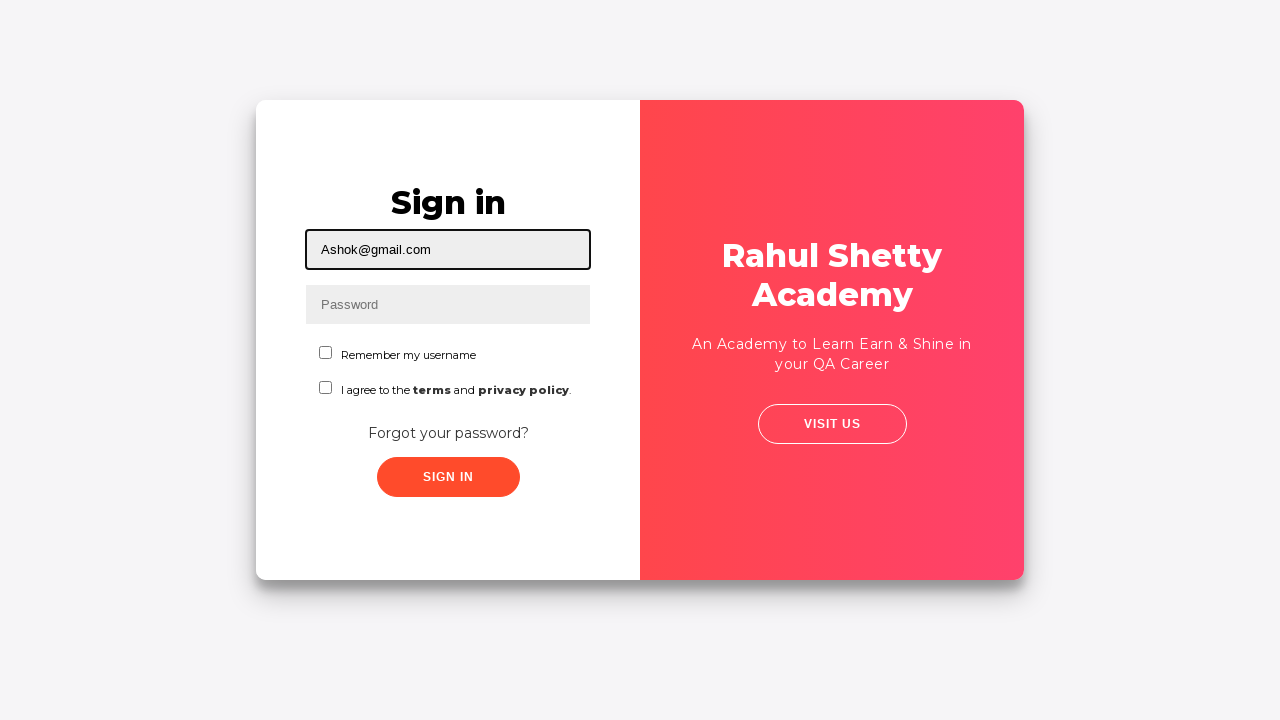

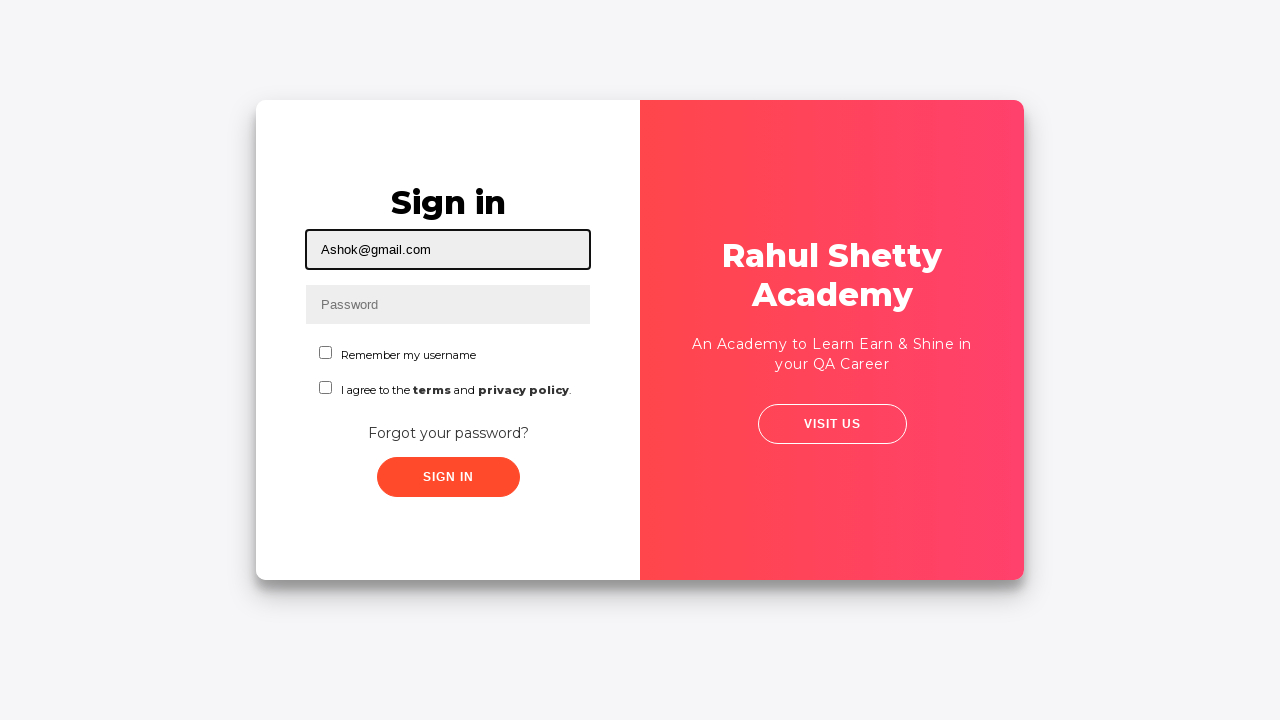